Tests clicking a link that opens a new browser window on the Heroku test application

Starting URL: https://the-internet.herokuapp.com/windows

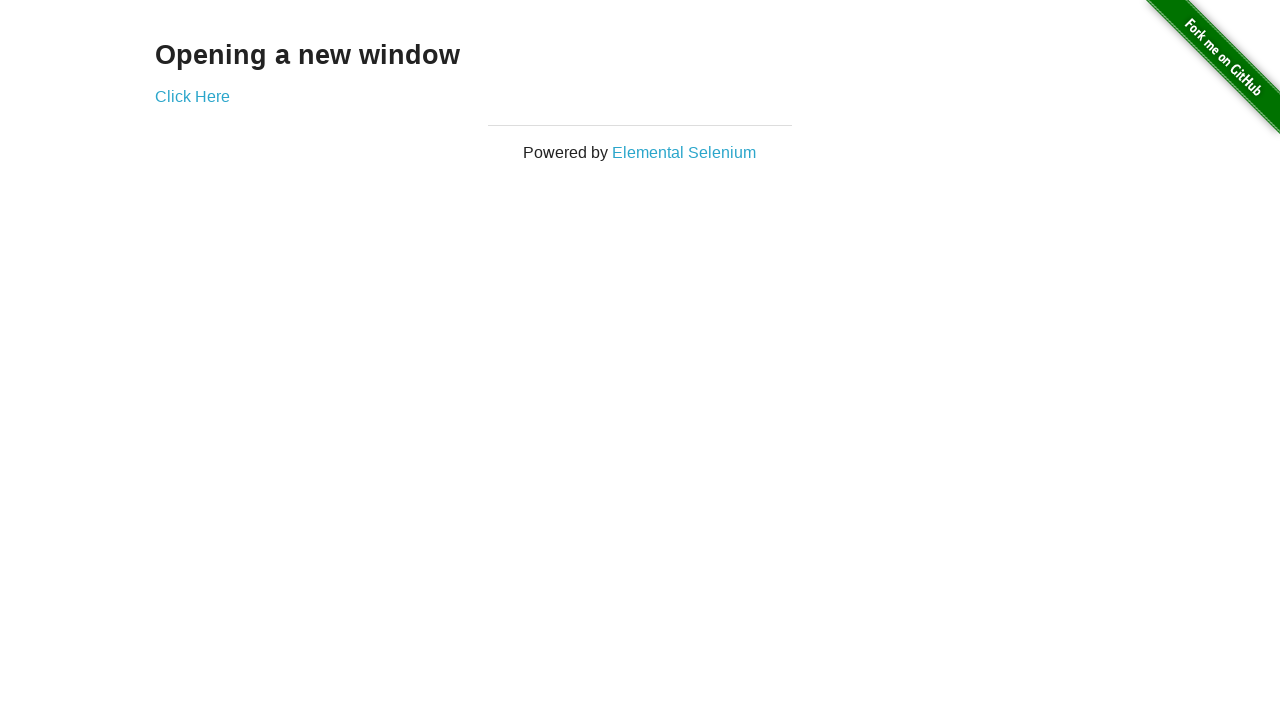

Navigated to Heroku test application windows page
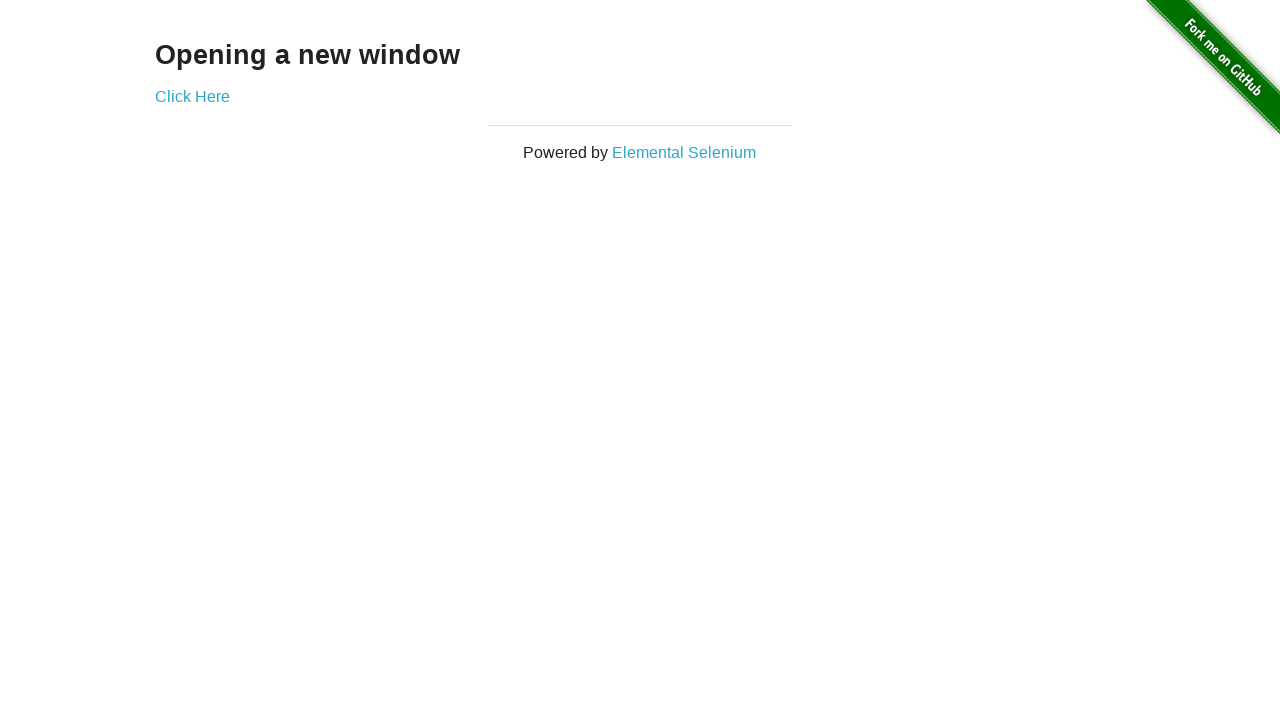

Clicked 'Click Here' link to open new browser window at (192, 96) on text=Click Here
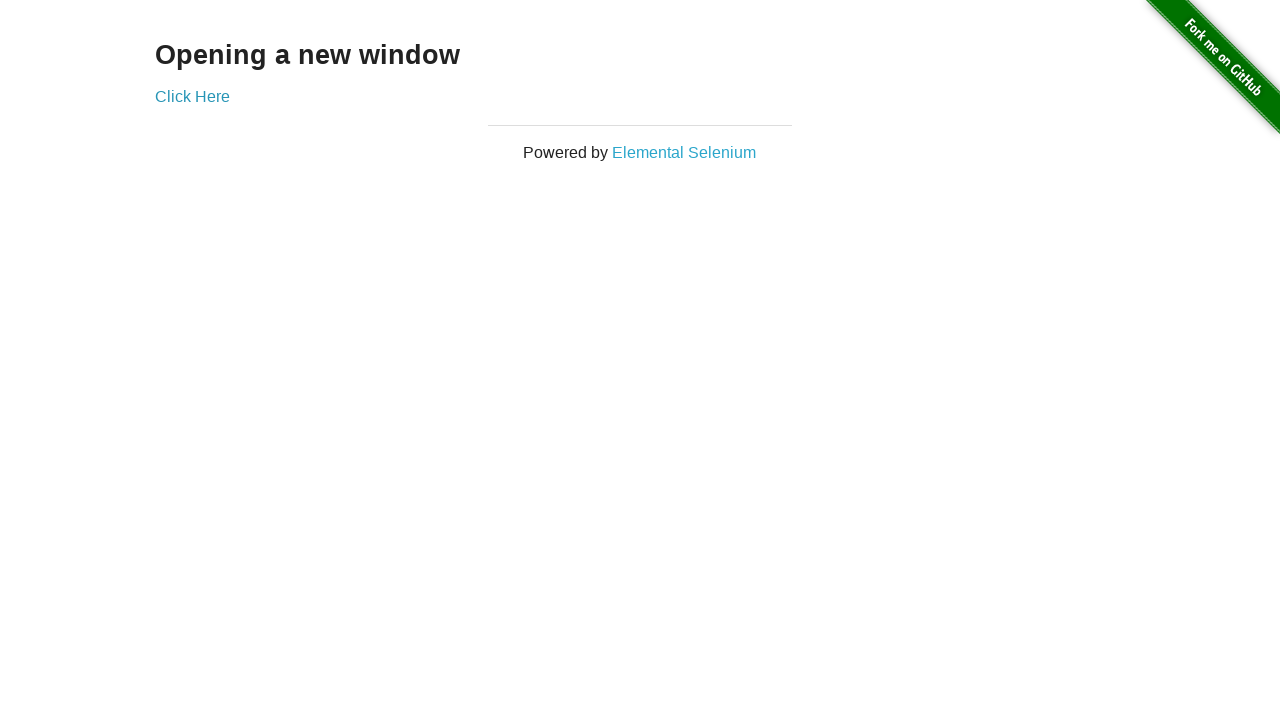

Waited for new window to open
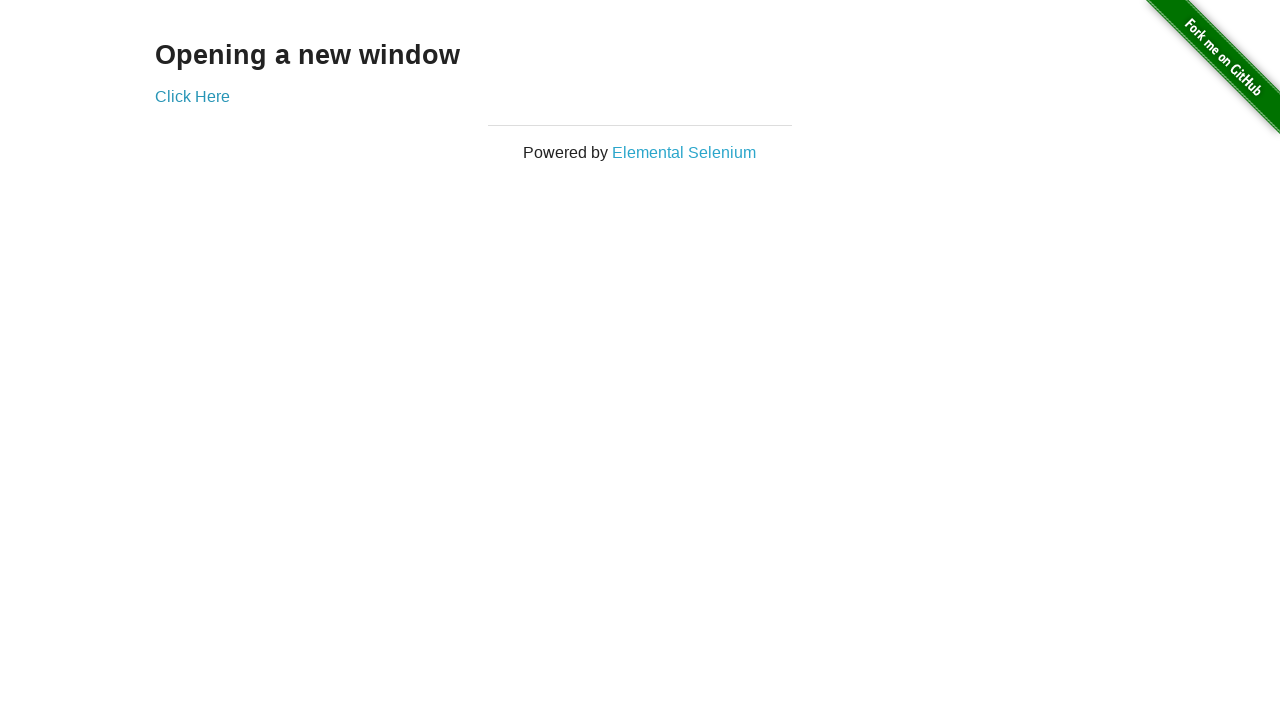

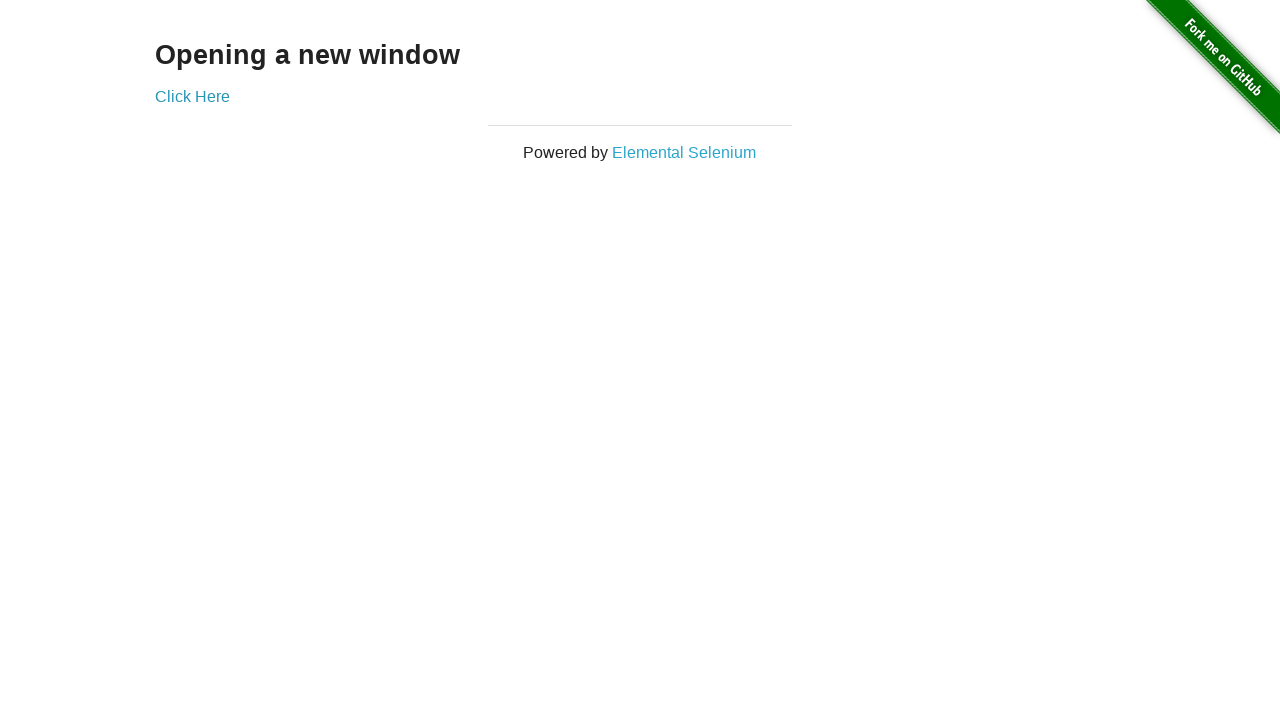